Tests selecting an option from a dropdown by iterating through all options and clicking the one matching the desired text, then verifies the selection was successful.

Starting URL: http://the-internet.herokuapp.com/dropdown

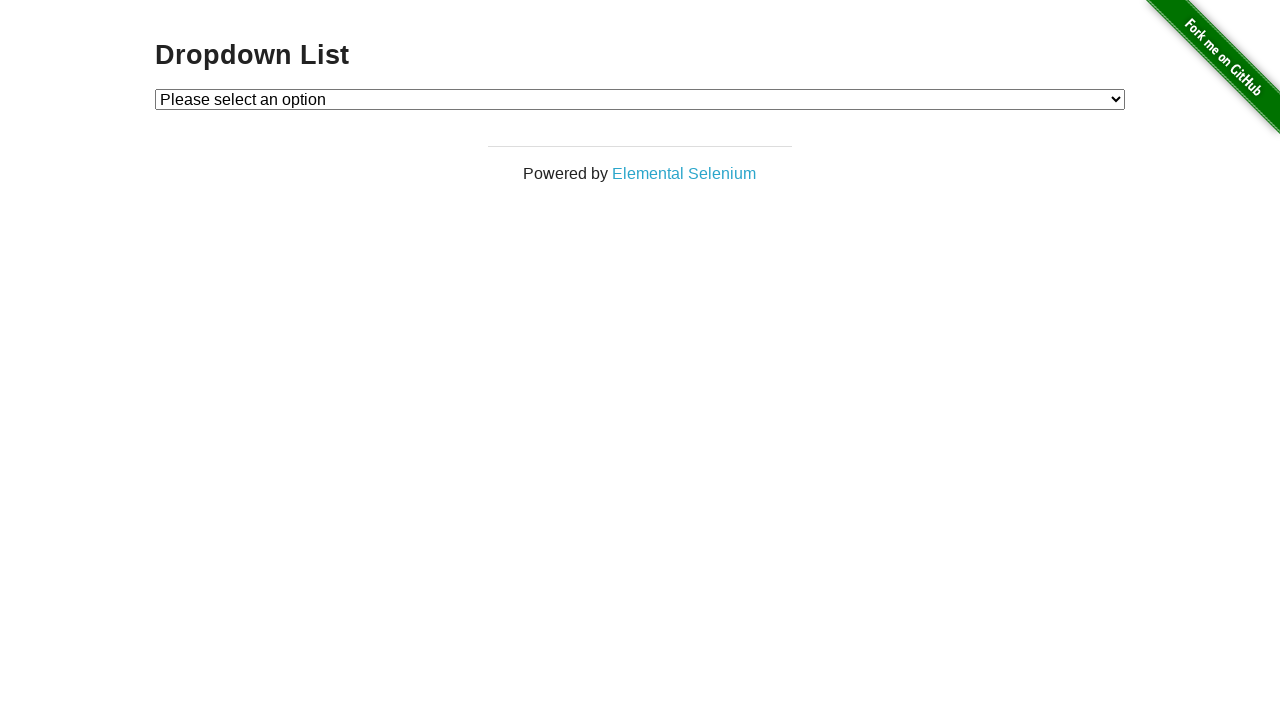

Clicked dropdown to open it at (640, 99) on #dropdown
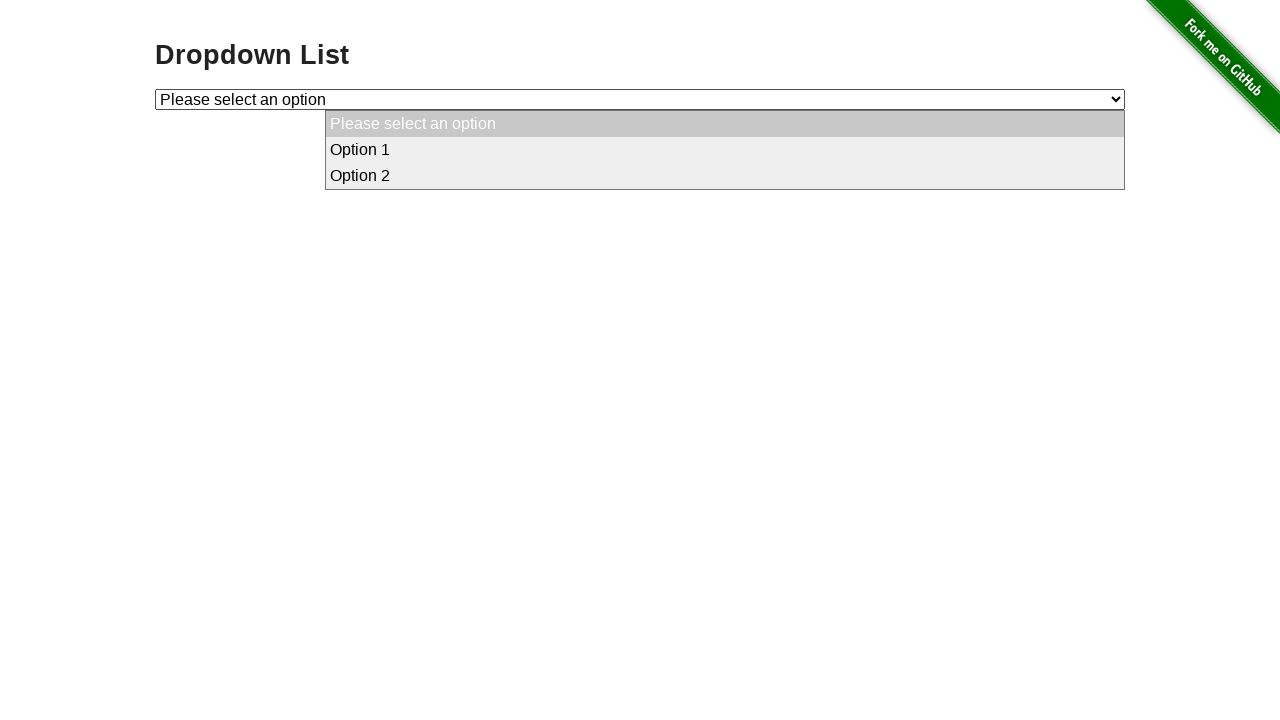

Selected 'Option 1' from dropdown on #dropdown
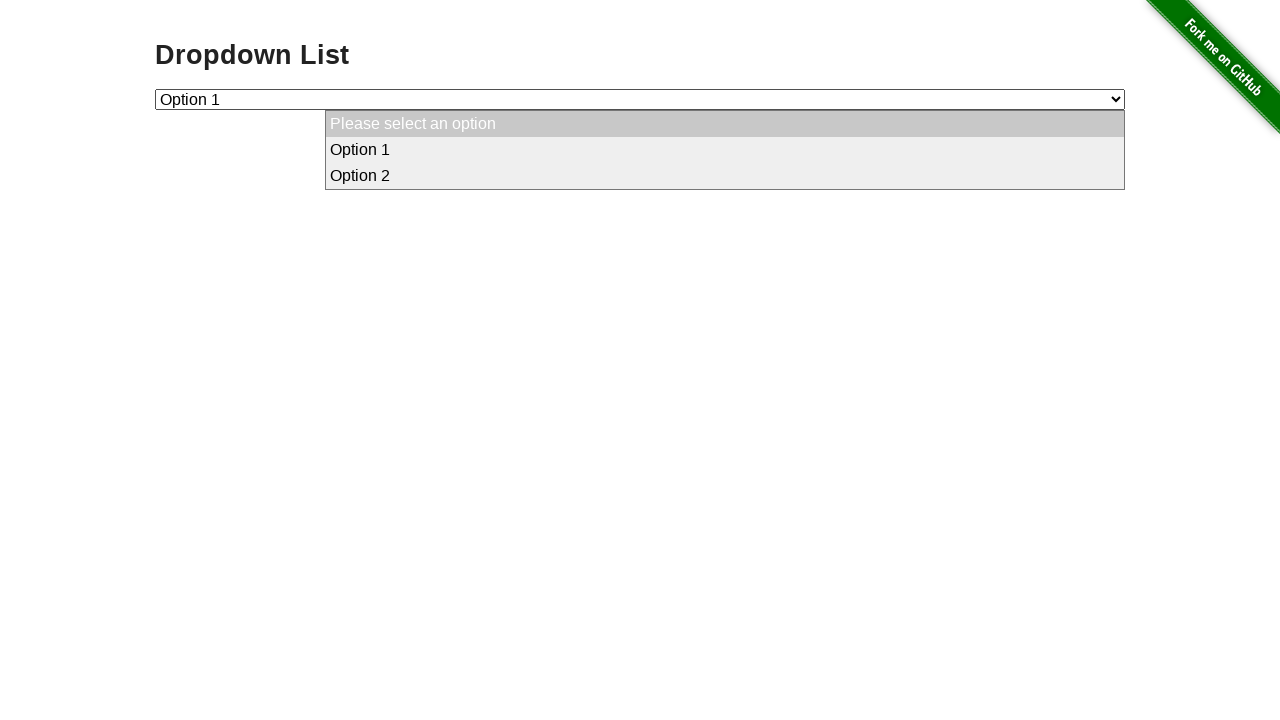

Retrieved selected dropdown value
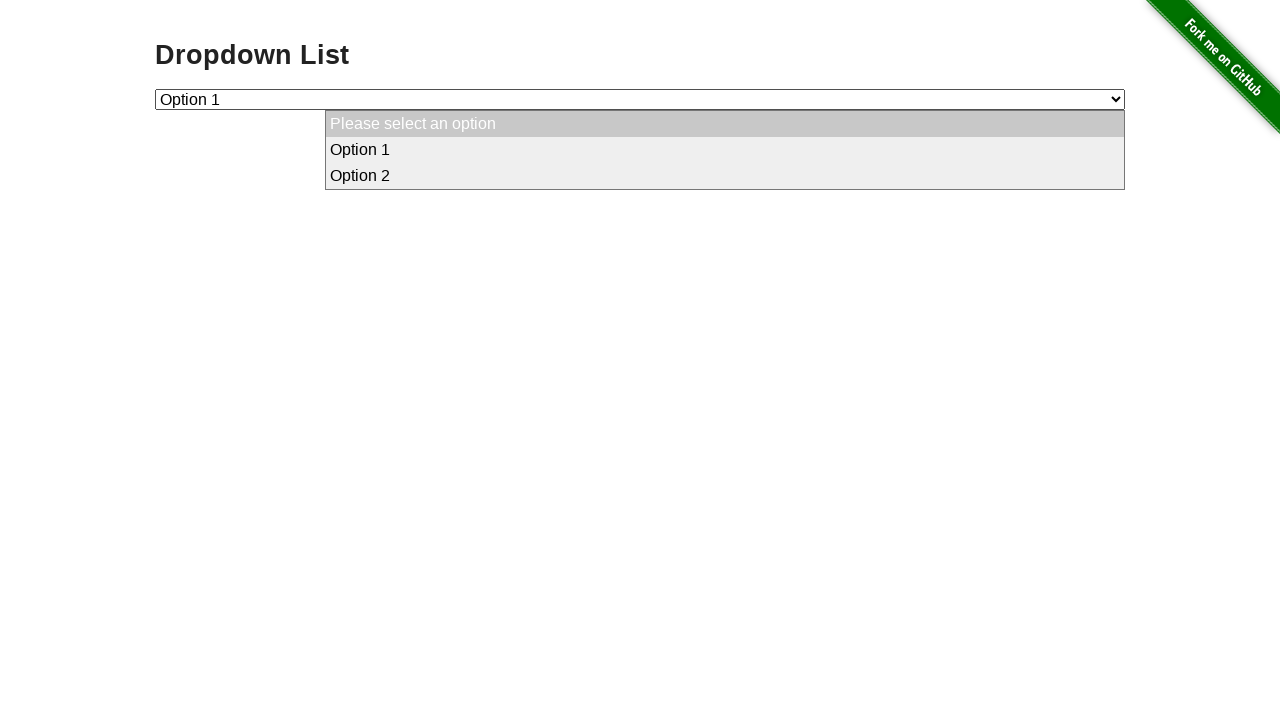

Verified that 'Option 1' was successfully selected with value '1'
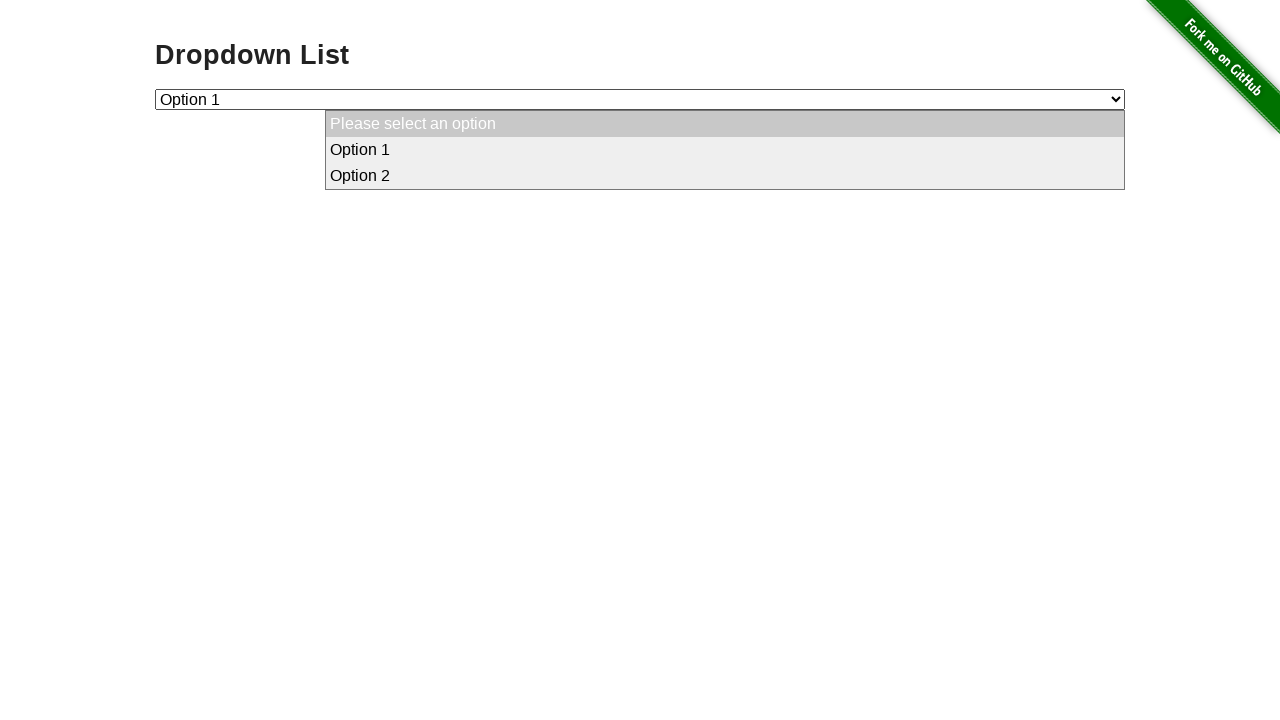

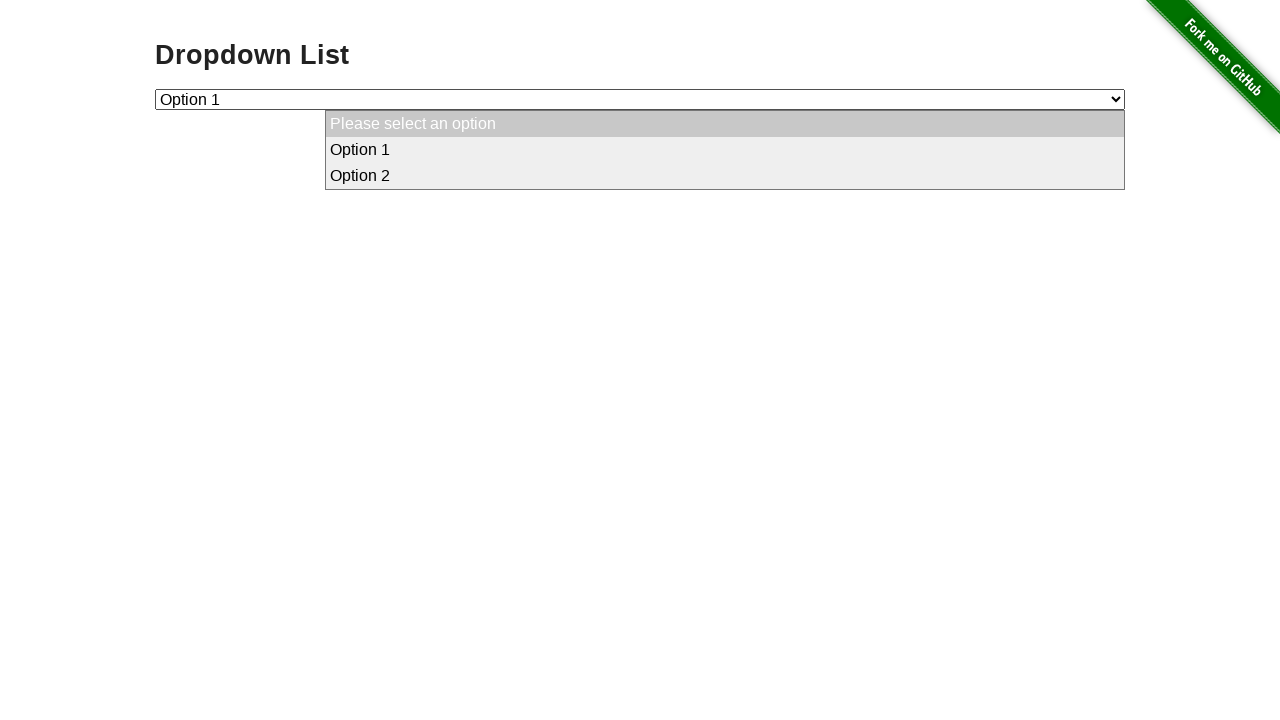